Tests YouTube search text box functionality by clearing the input field, entering a search term, and verifying the value was entered correctly.

Starting URL: https://www.youtube.com/

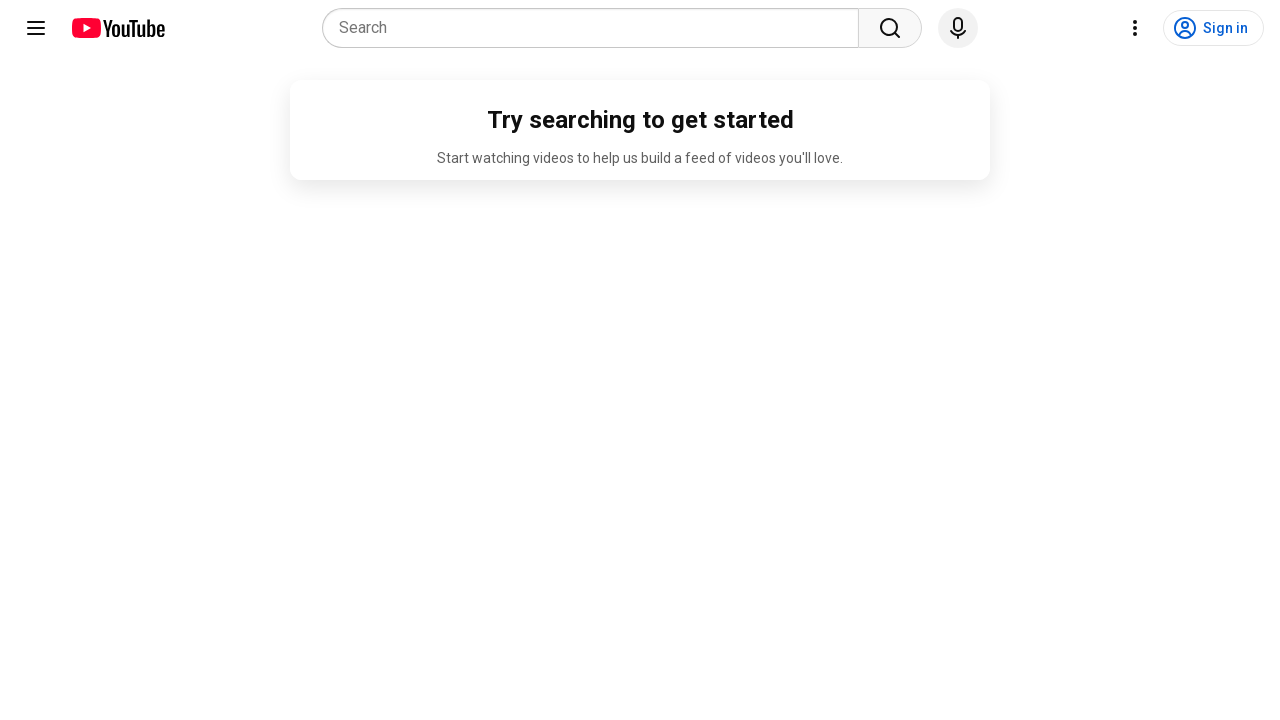

Located YouTube search text box
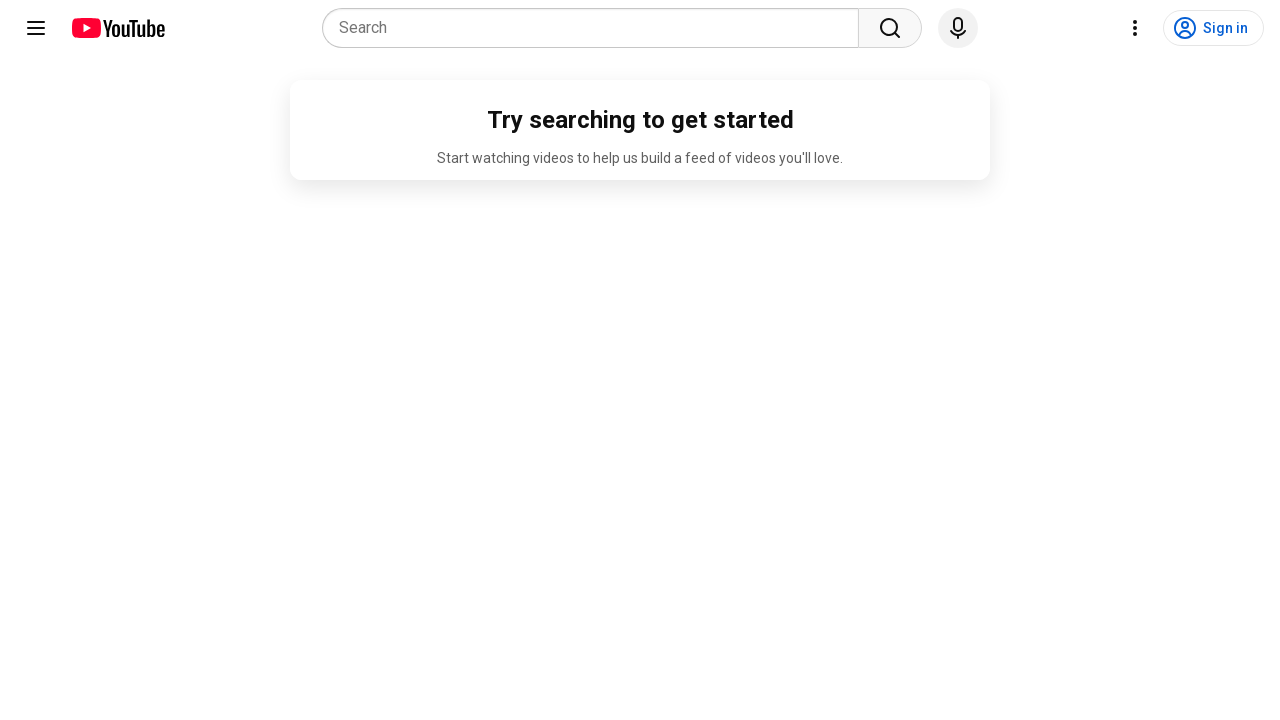

Cleared the search text box on input[name='search_query']
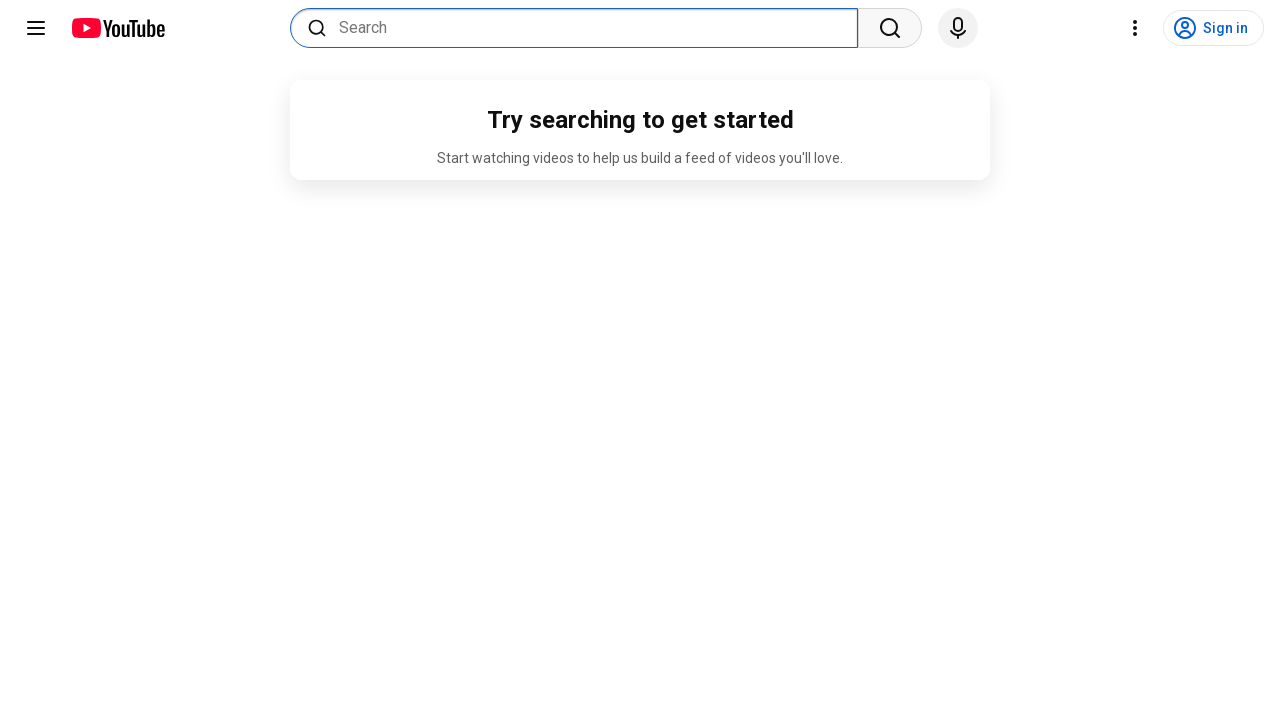

Entered search term 'Song' into the text box on input[name='search_query']
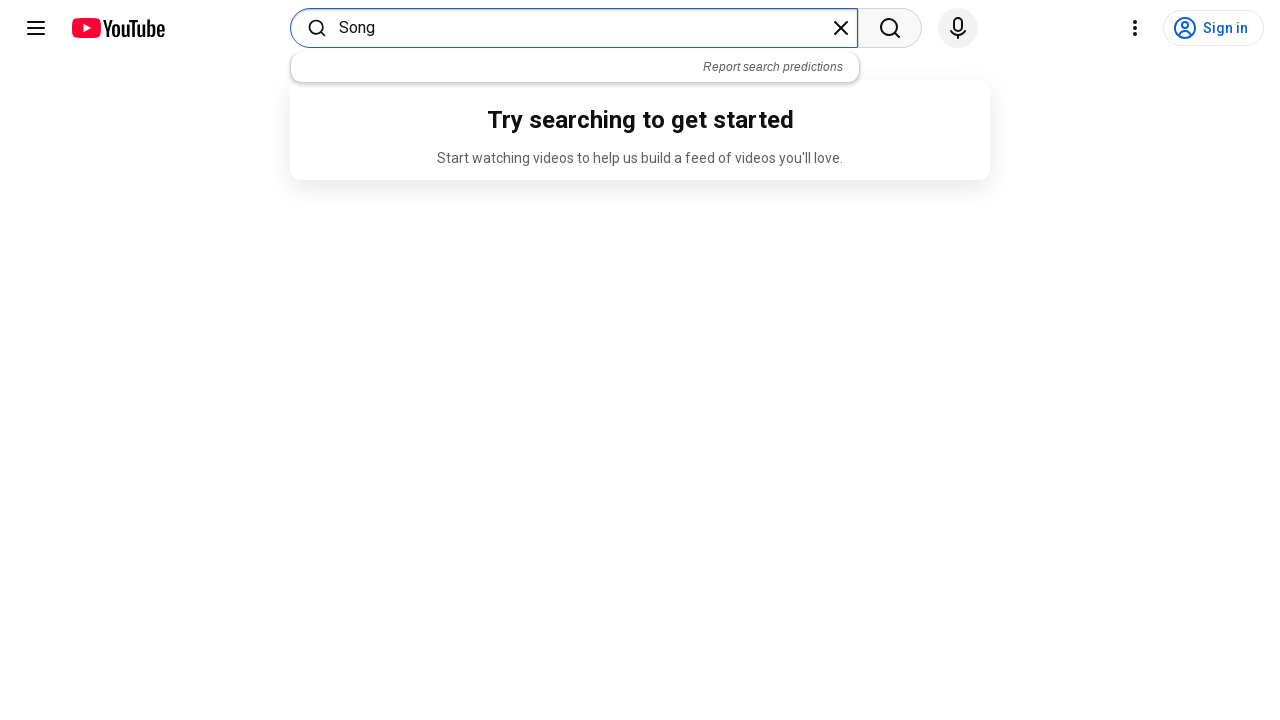

Verified search value: 'None'
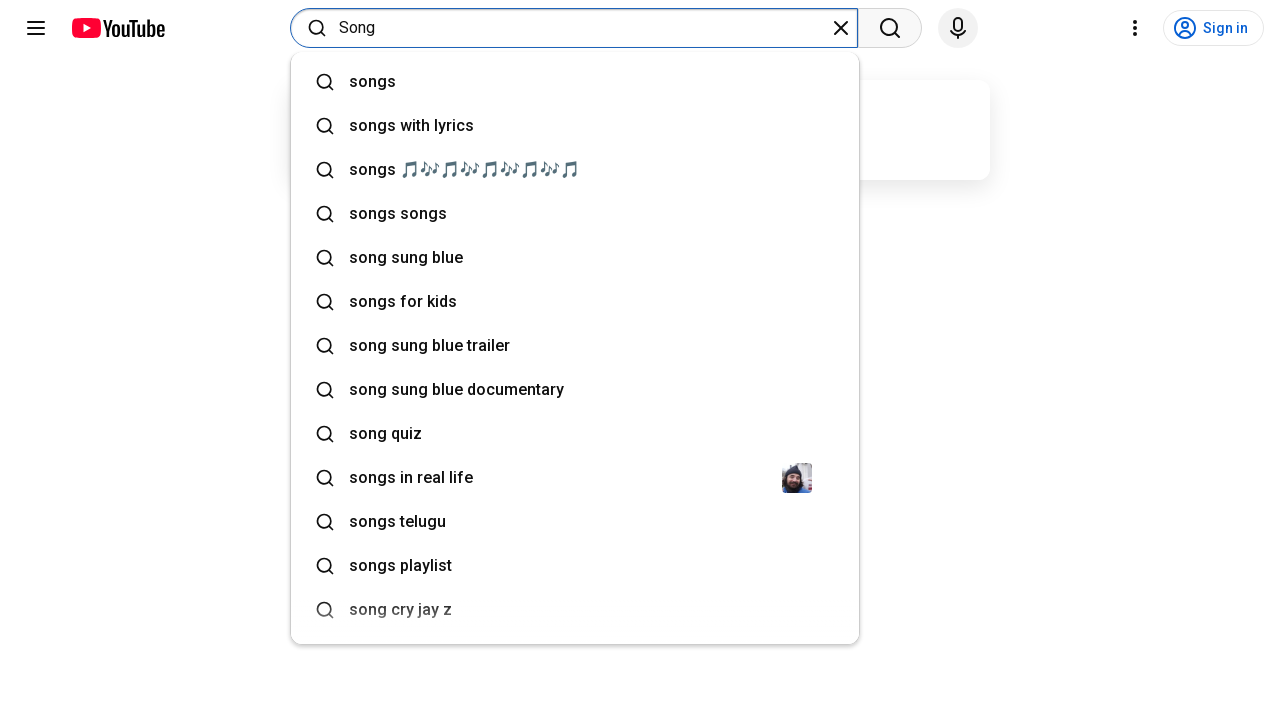

Waited 500ms to ensure search value is set
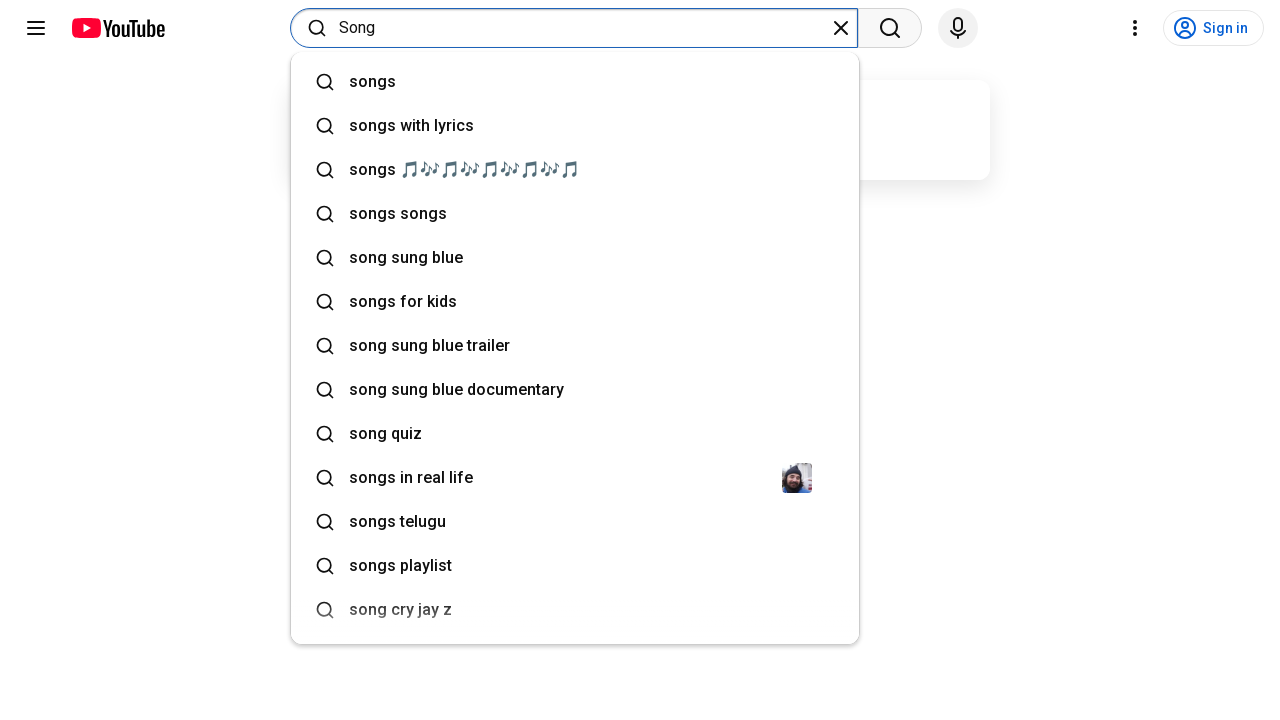

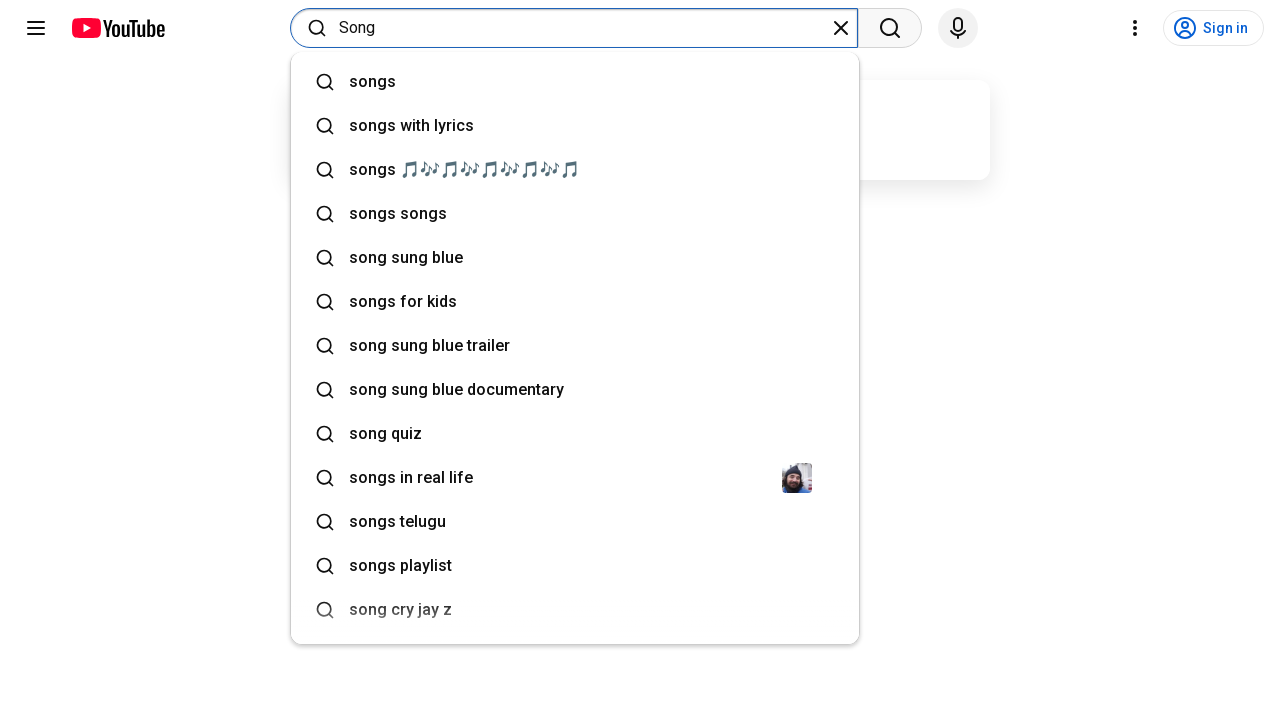